Navigates to a registration form page and verifies the header text is "Registration form" and the first name input field has the expected placeholder attribute value

Starting URL: https://practice.cydeo.com/registration_form

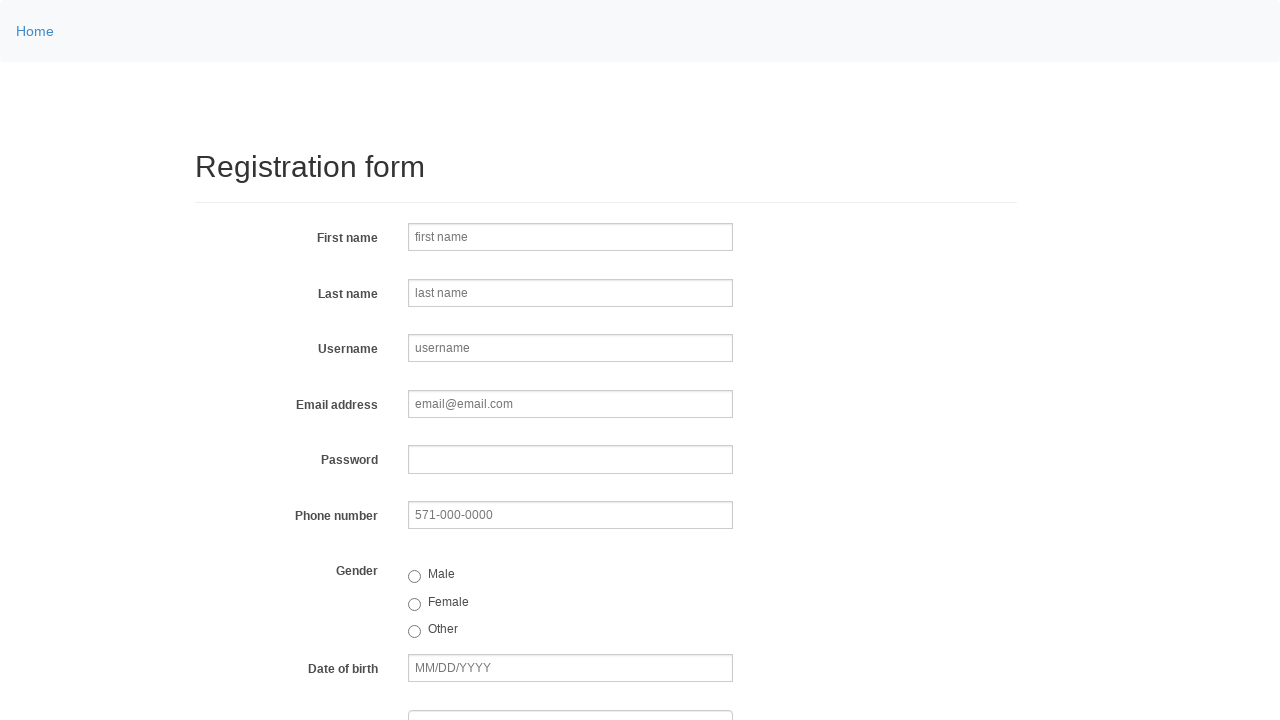

Navigated to registration form page
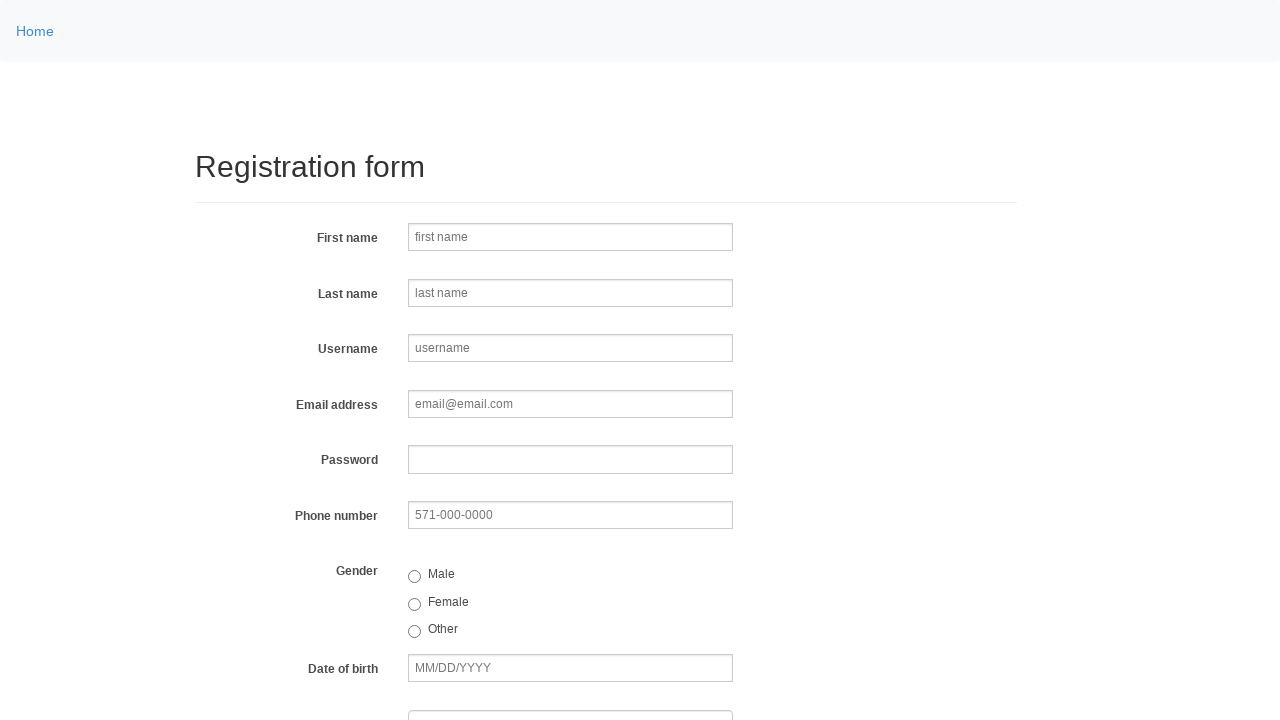

Header element loaded and ready
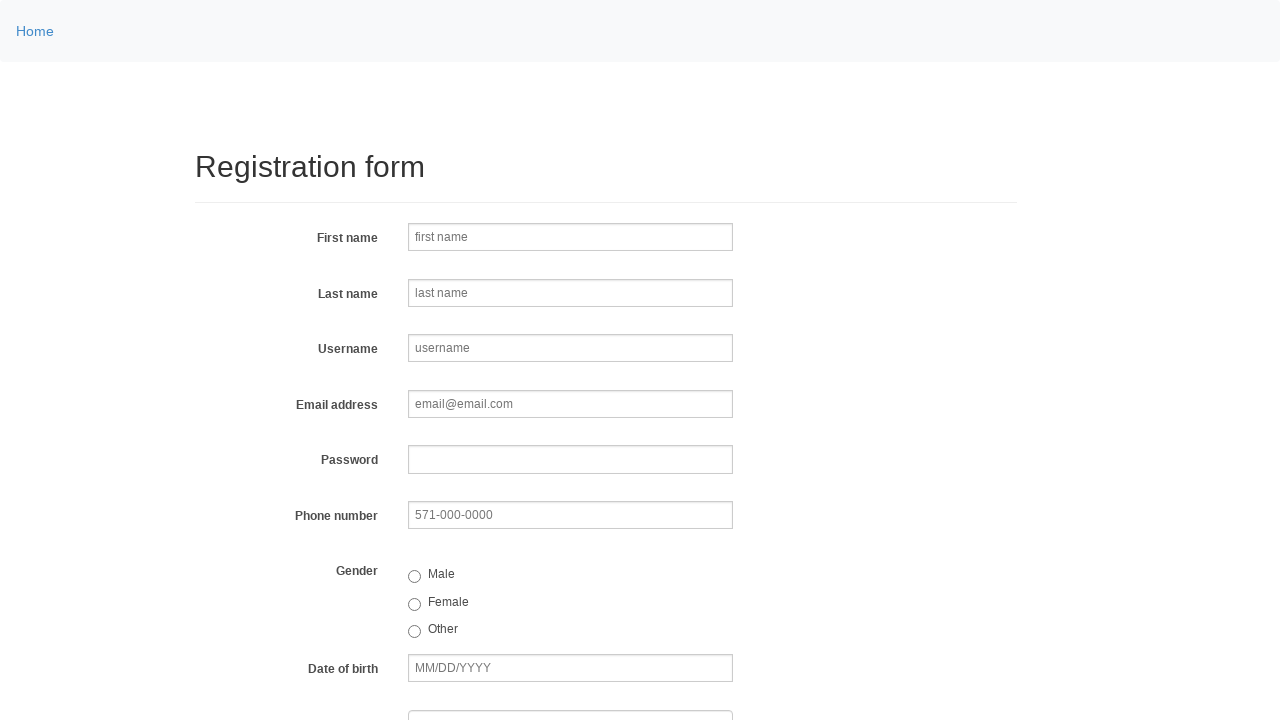

Verified header text is 'Registration form'
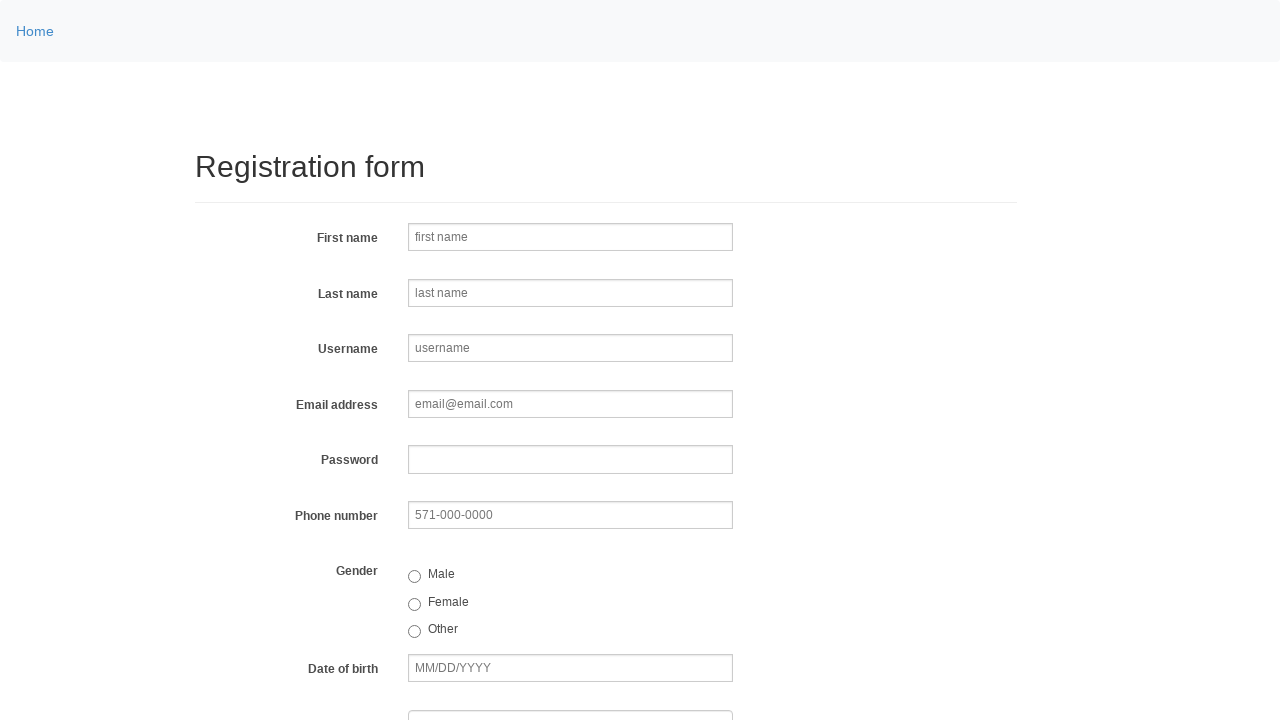

Located first name input field
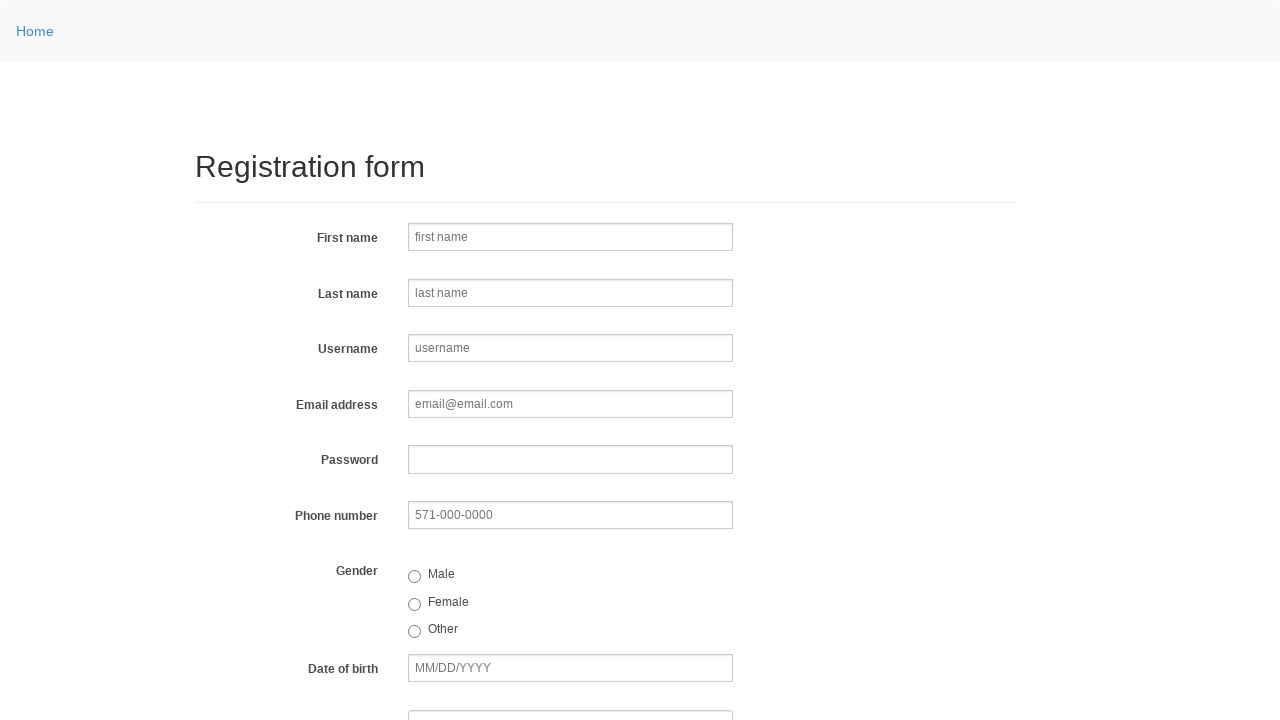

Retrieved placeholder attribute value from first name input
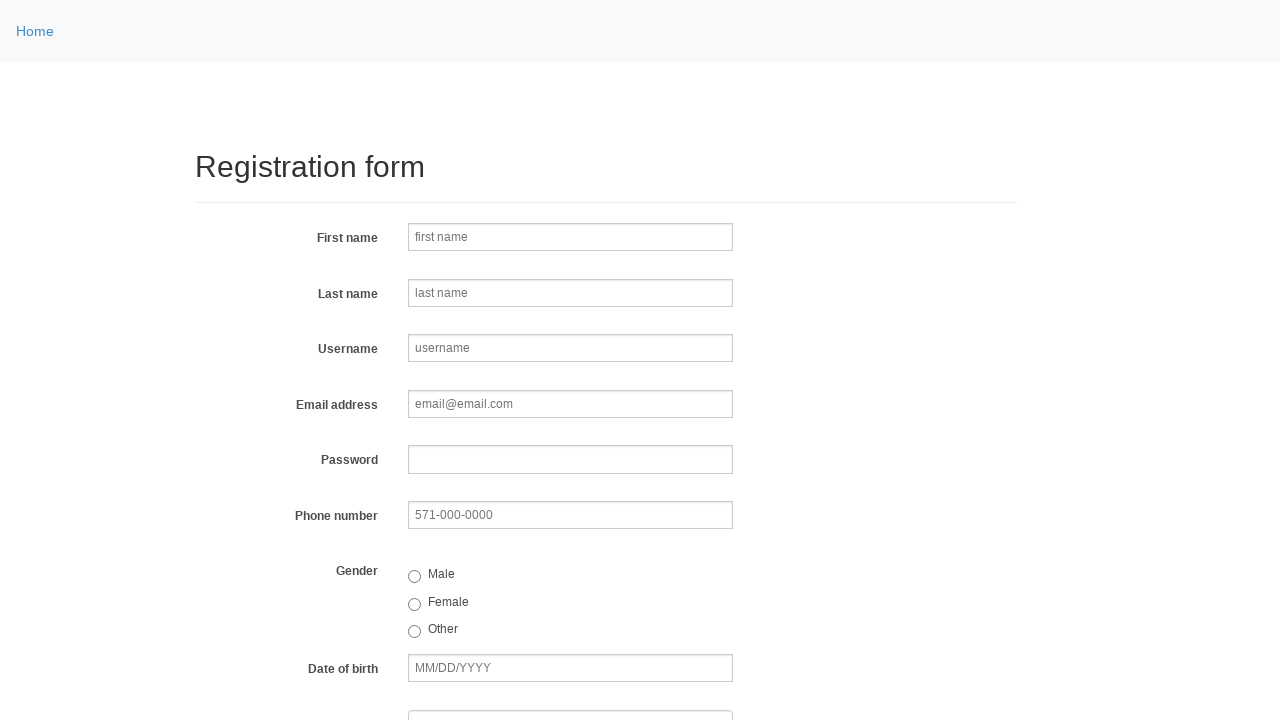

Verified first name input placeholder is 'first name'
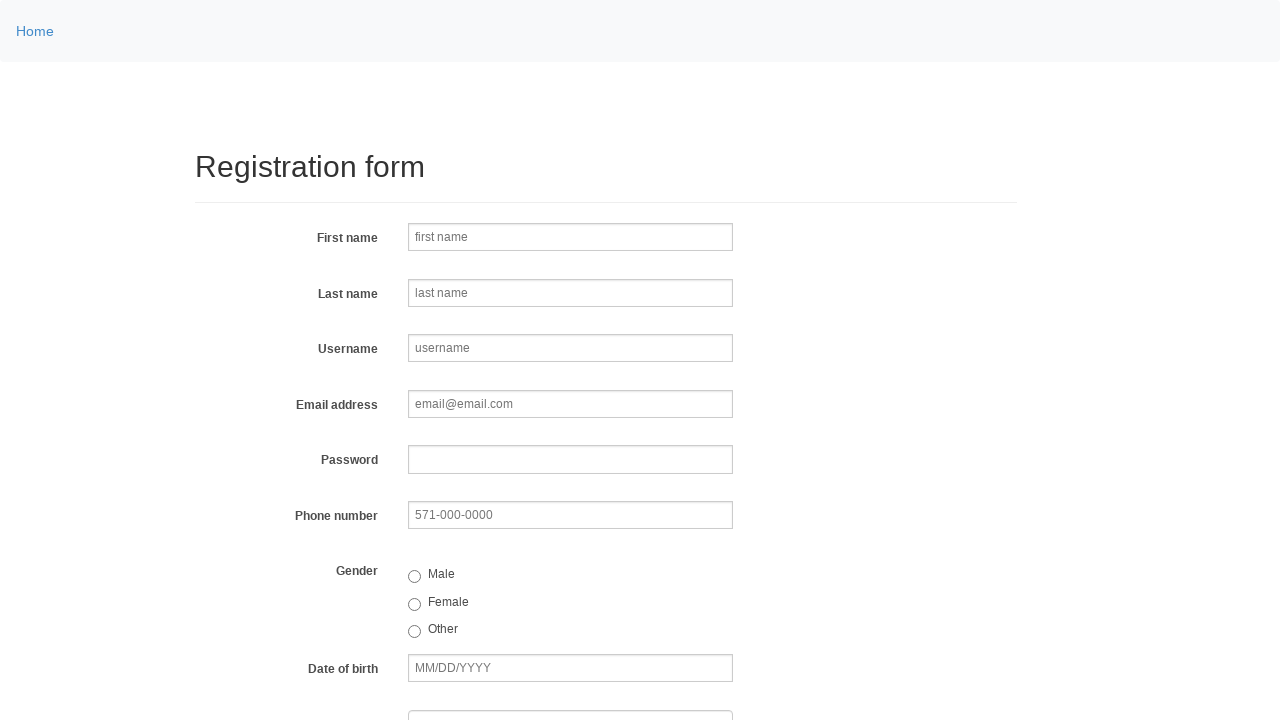

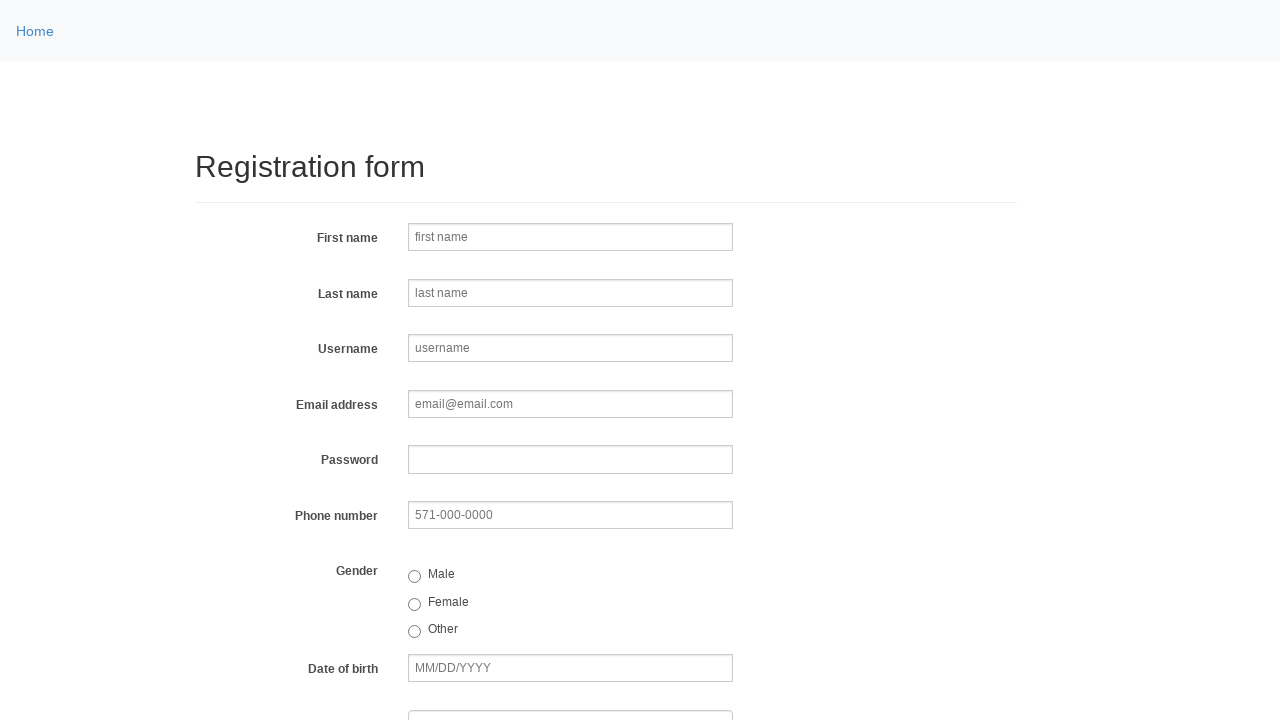